Tests multi-select dropdown functionality by iterating through and selecting all available color options in the dropdown element.

Starting URL: https://testautomationpractice.blogspot.com/

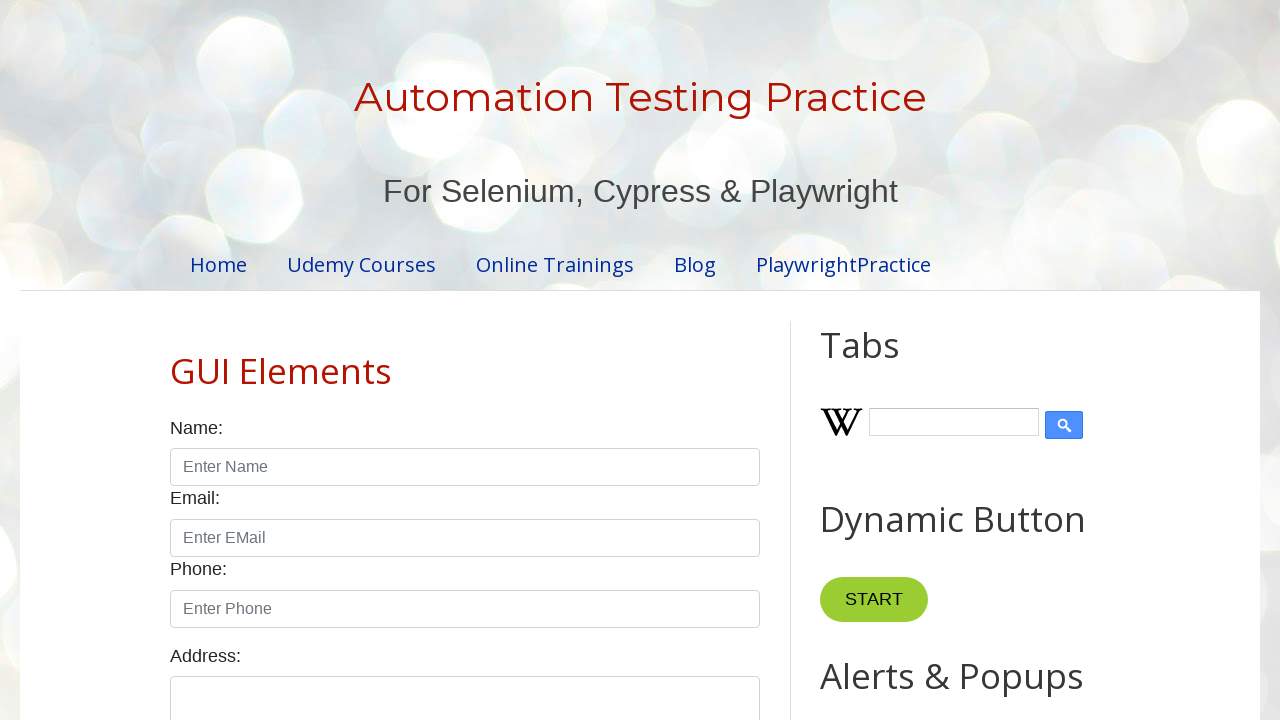

Located the multi-select dropdown element
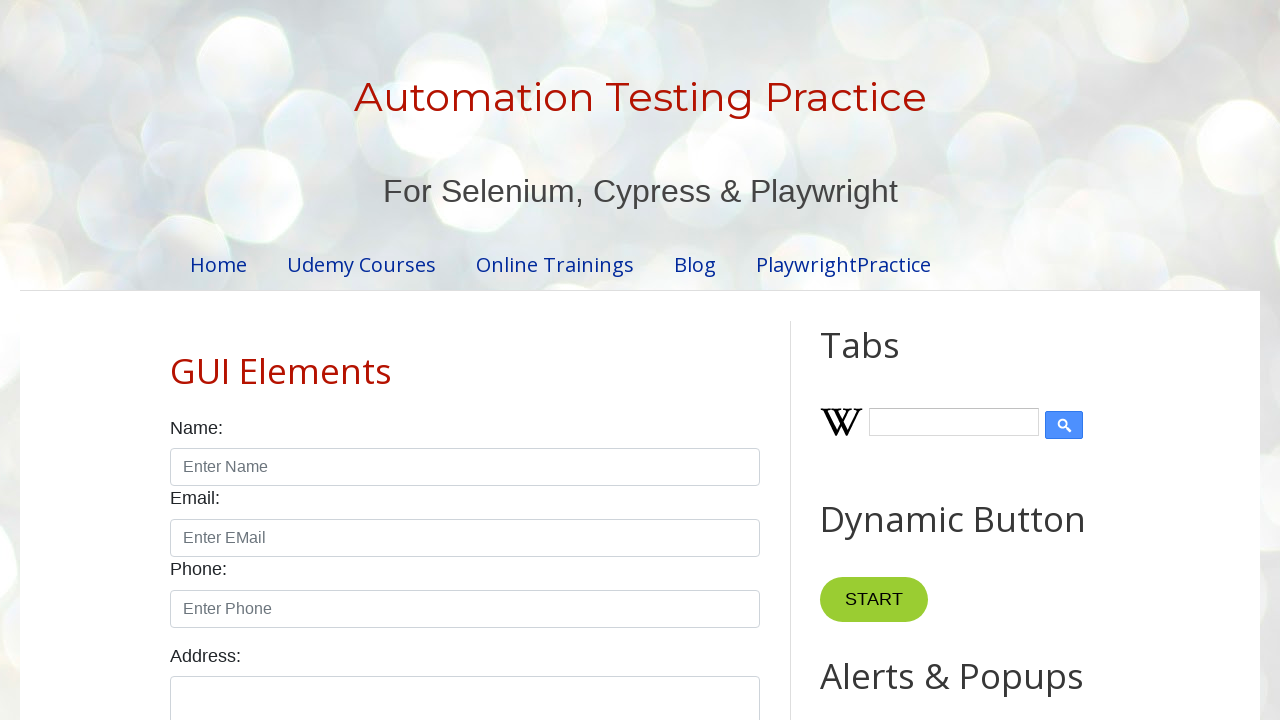

Multi-select dropdown is visible
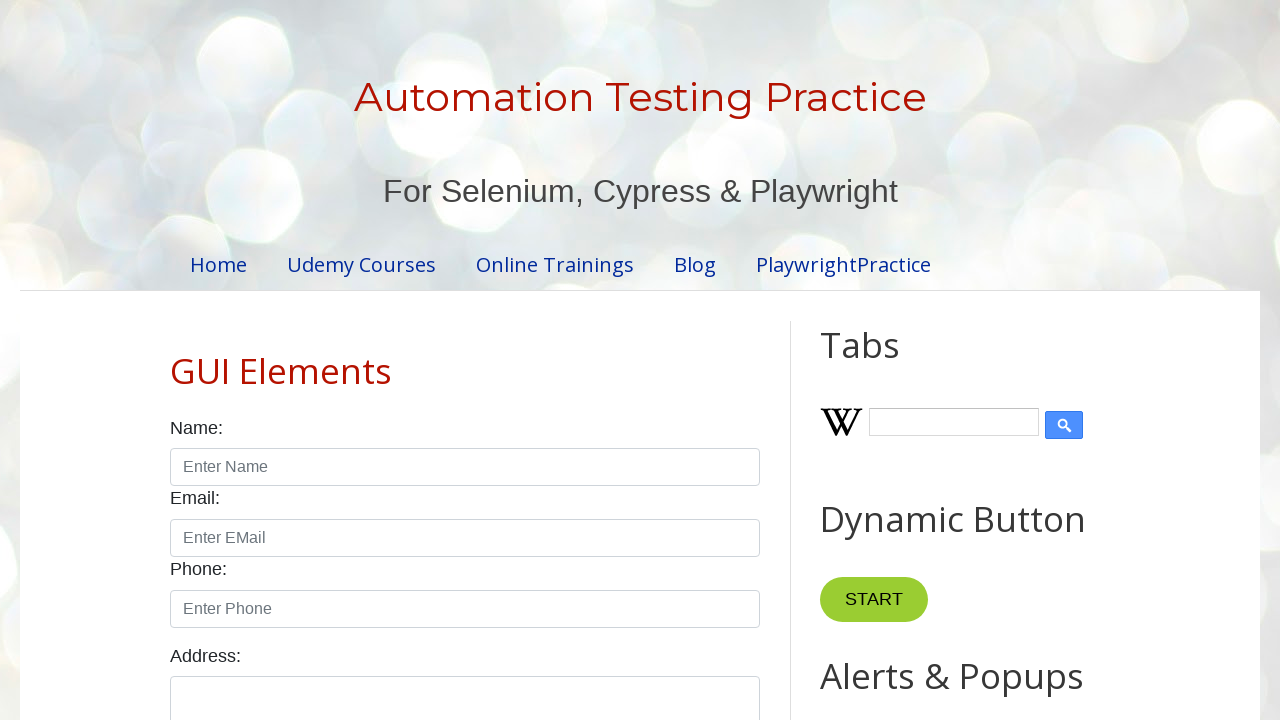

Retrieved all option elements from the dropdown
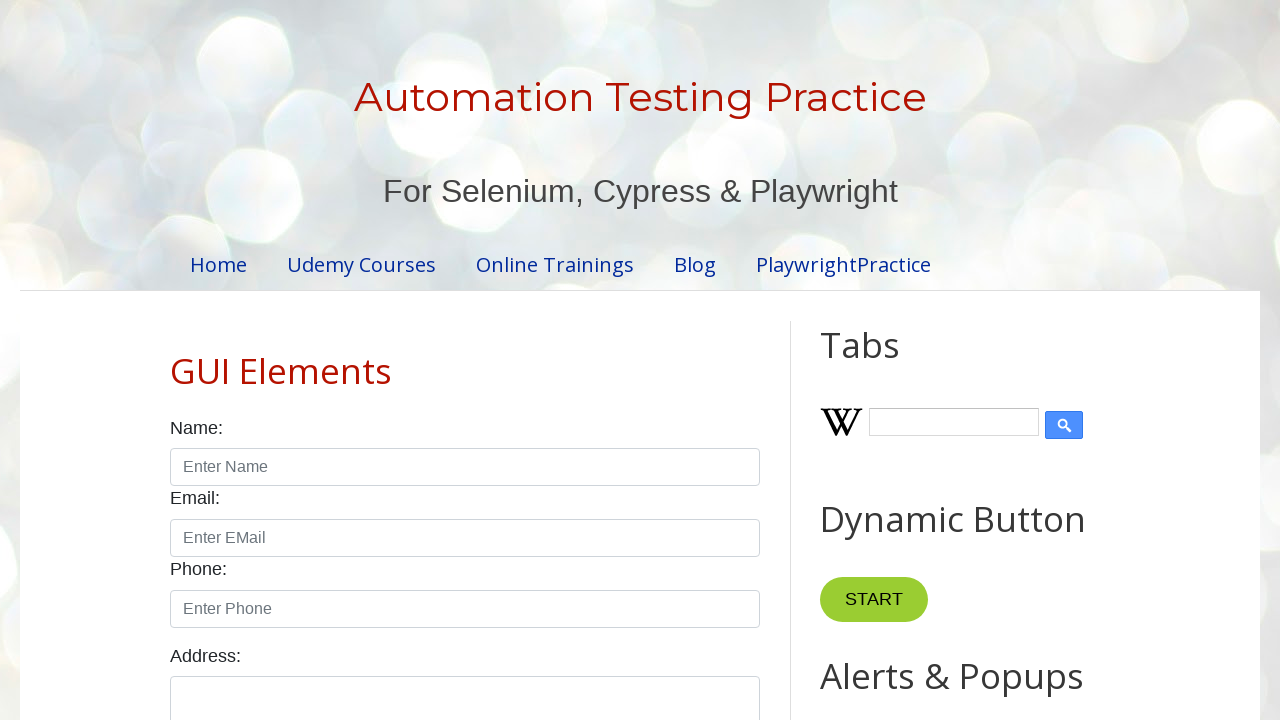

Dropdown contains 7 color options
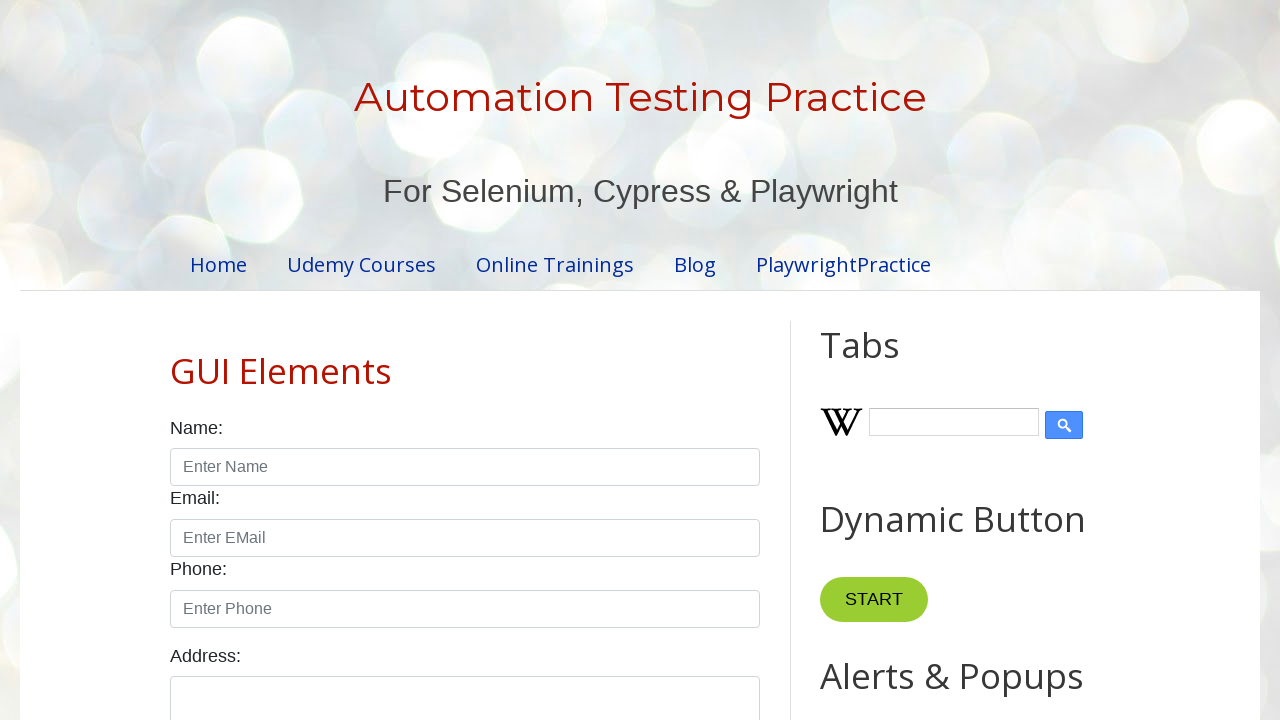

Selected color option 1 of 7 using Ctrl+click at (465, 361) on select#colors >> option >> nth=0
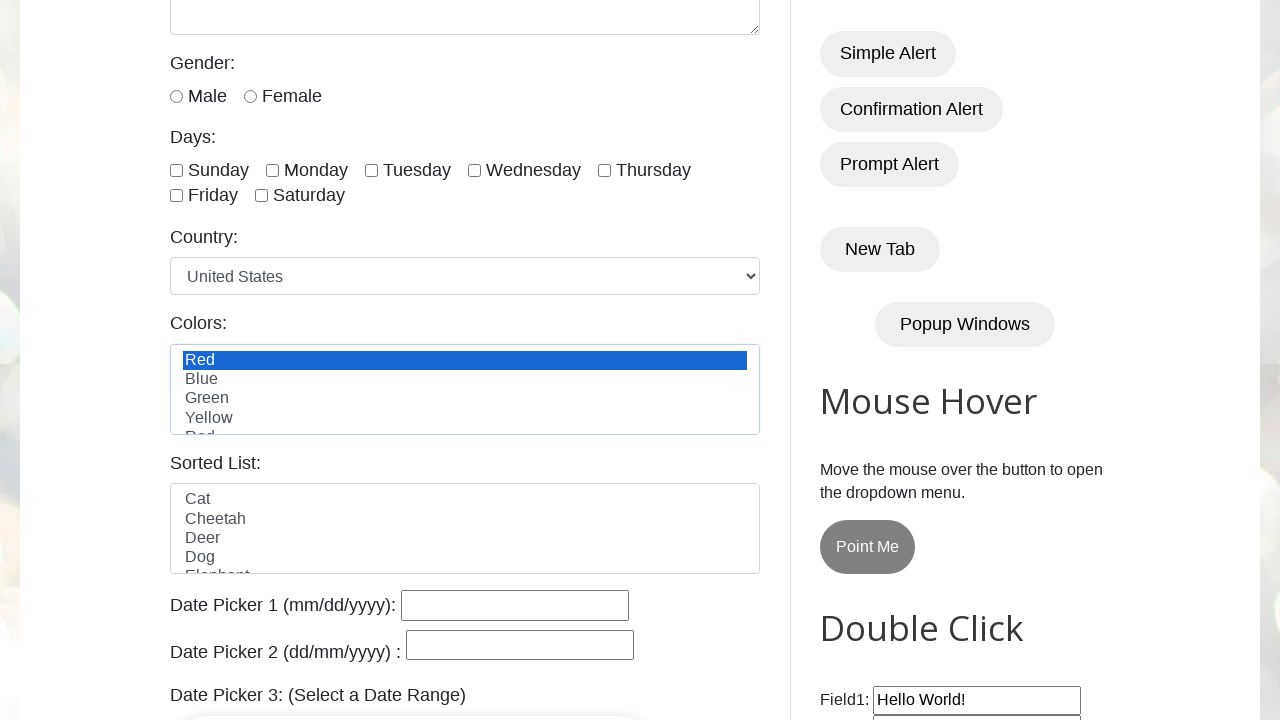

Selected color option 2 of 7 using Ctrl+click at (465, 380) on select#colors >> option >> nth=1
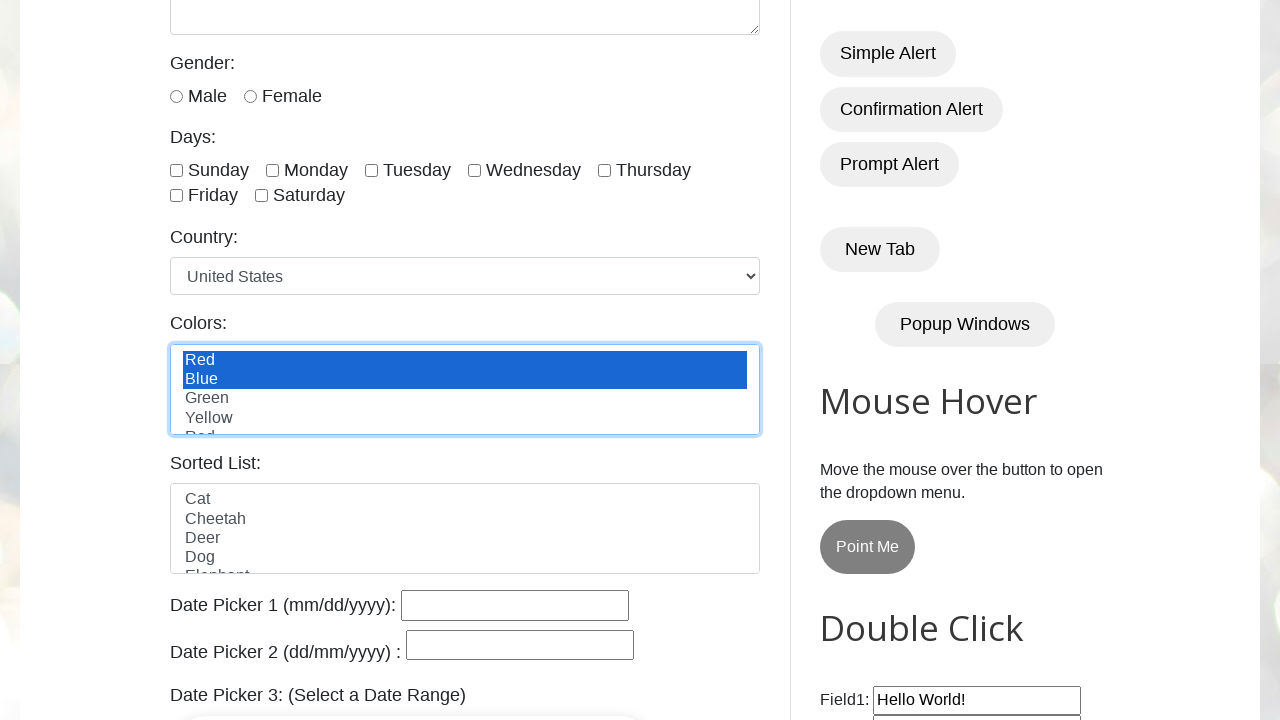

Selected color option 3 of 7 using Ctrl+click at (465, 399) on select#colors >> option >> nth=2
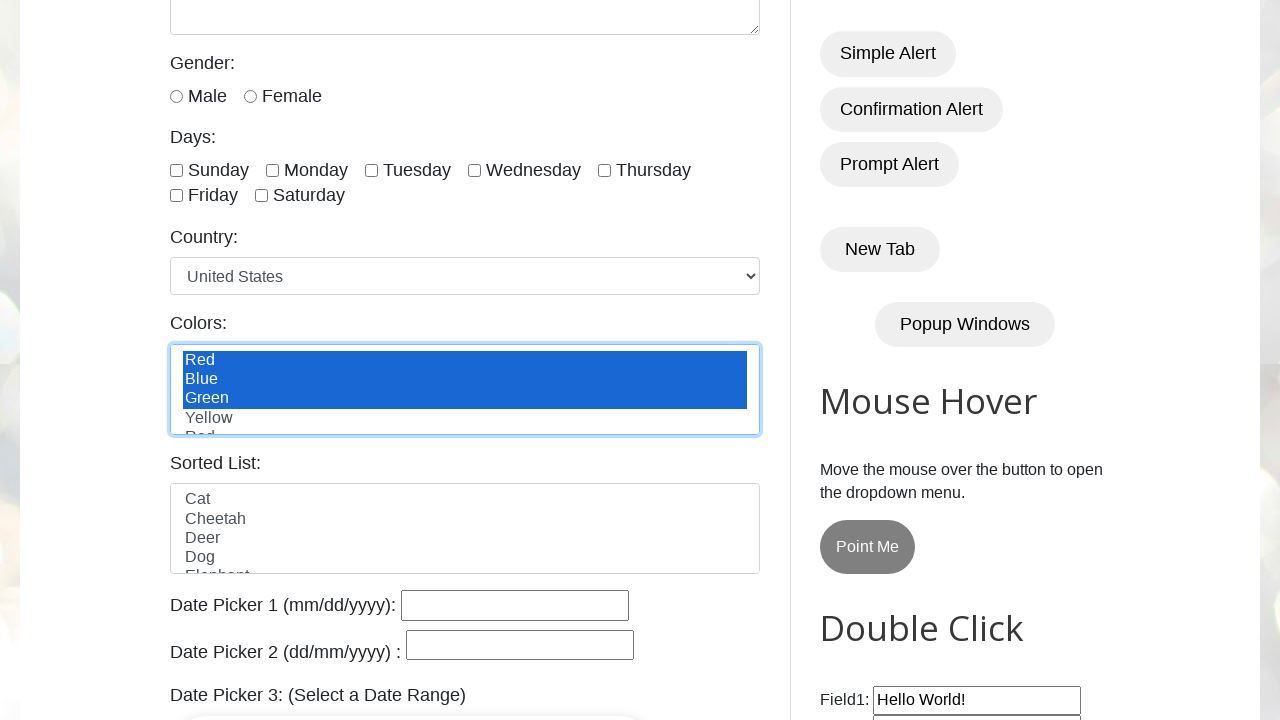

Selected color option 4 of 7 using Ctrl+click at (465, 418) on select#colors >> option >> nth=3
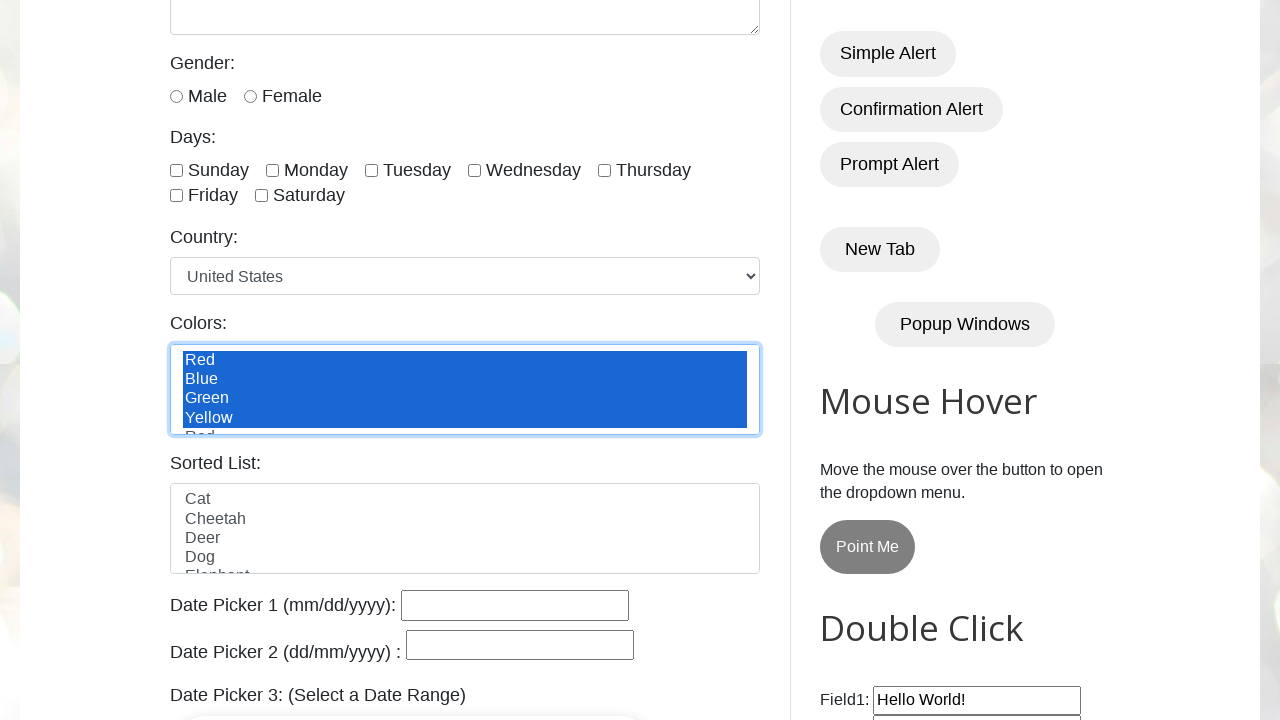

Selected color option 5 of 7 using Ctrl+click at (465, 424) on select#colors >> option >> nth=4
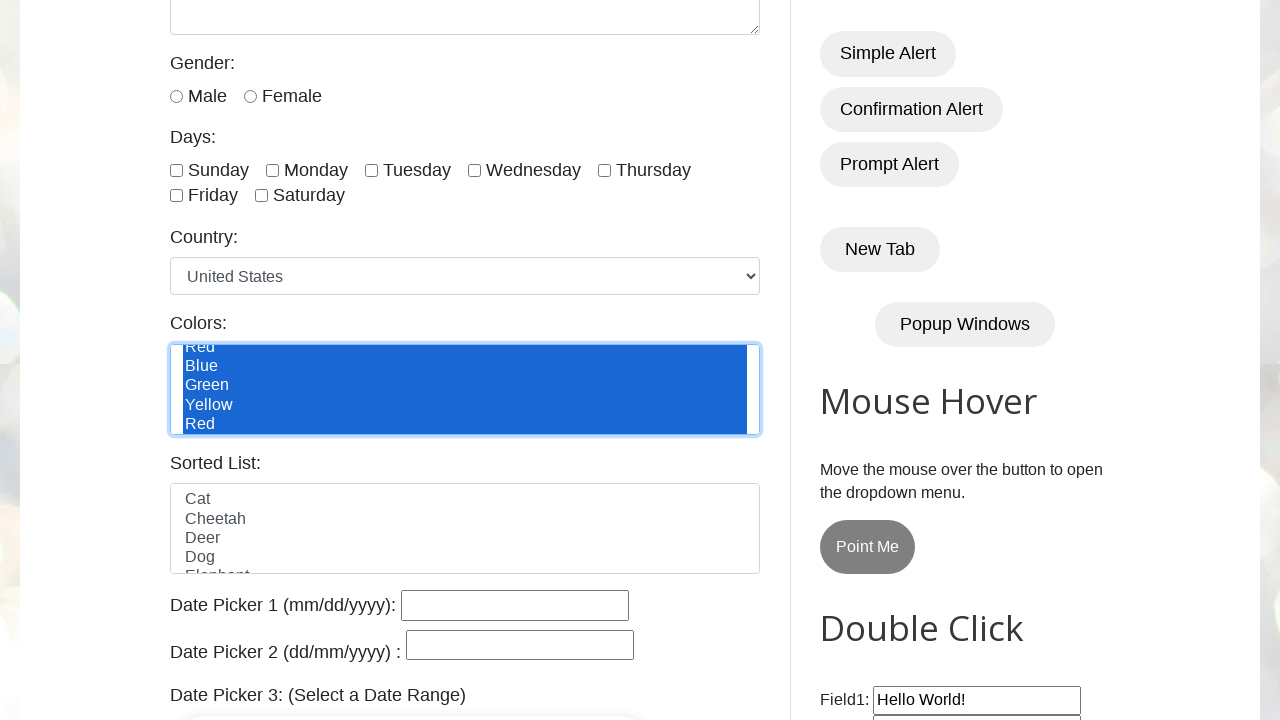

Selected color option 6 of 7 using Ctrl+click at (465, 399) on select#colors >> option >> nth=5
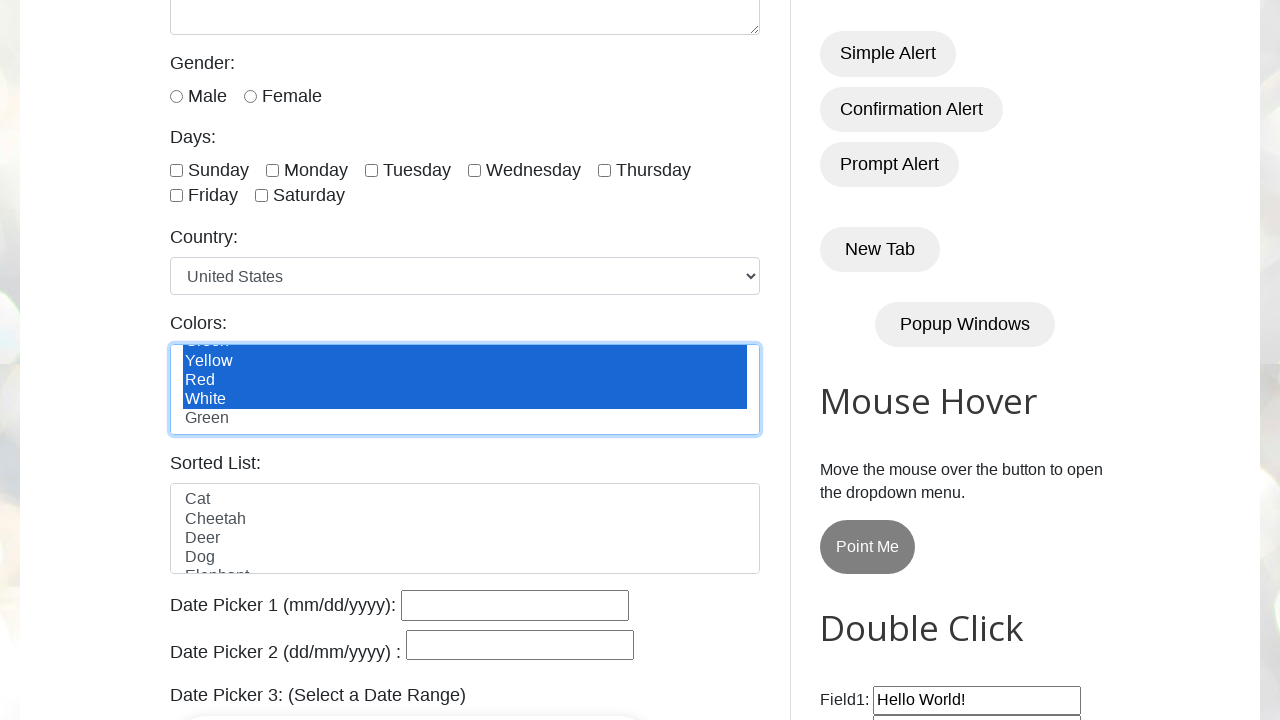

Selected color option 7 of 7 using Ctrl+click at (465, 419) on select#colors >> option >> nth=6
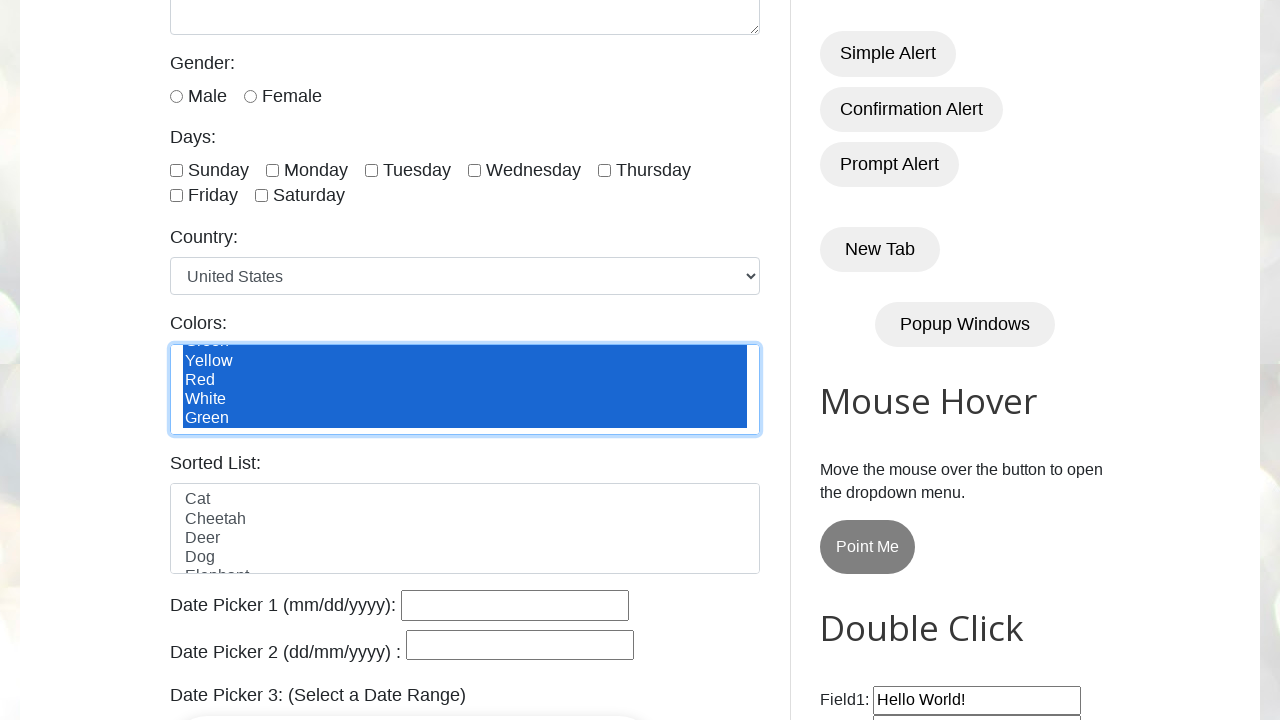

Waited 1 second to observe all selections
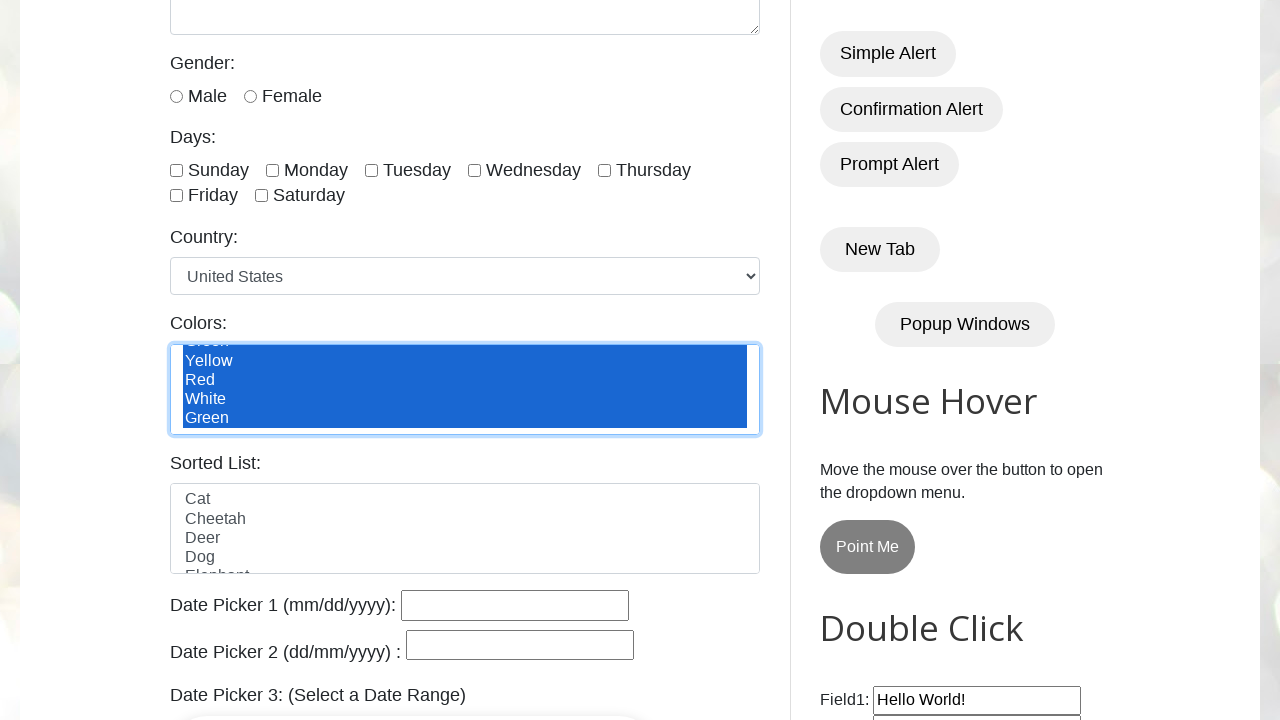

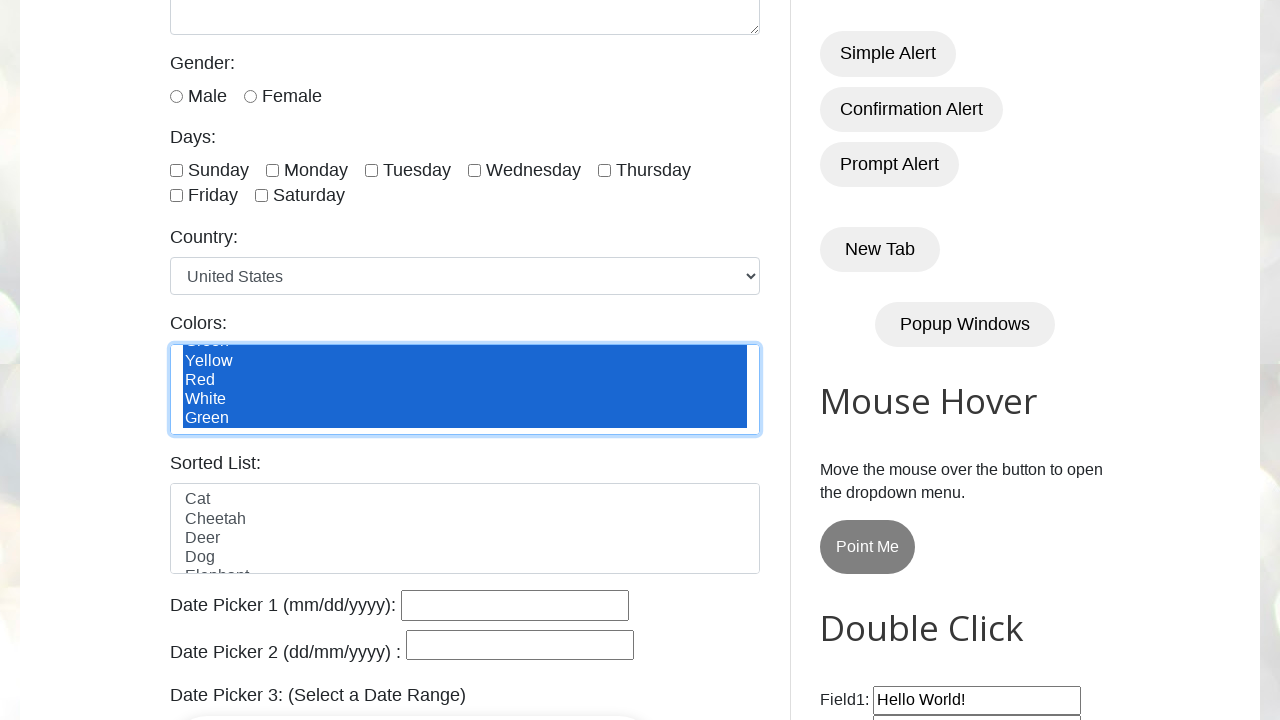